Navigates to a Maven repository artifact page and scrolls down the page by 550 pixels using JavaScript execution.

Starting URL: https://mvnrepository.com/artifact/org.uncommons/reportng

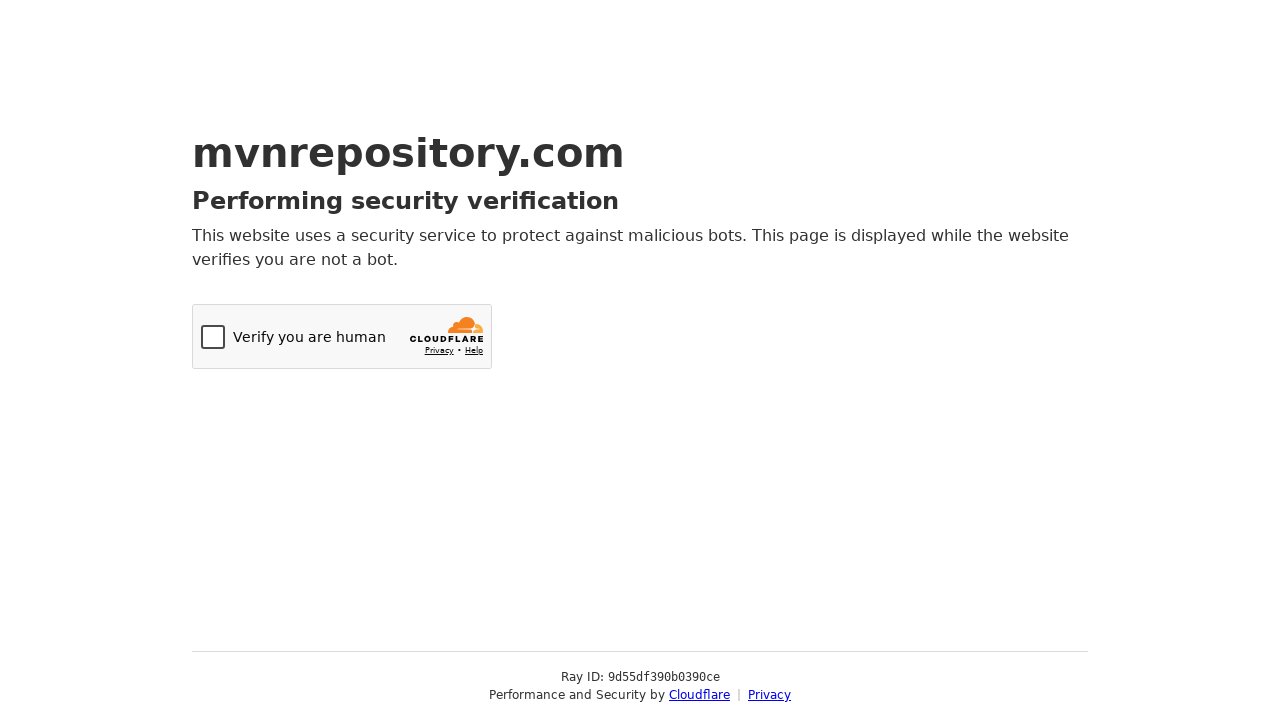

Navigated to Maven repository artifact page for org.uncommons/reportng
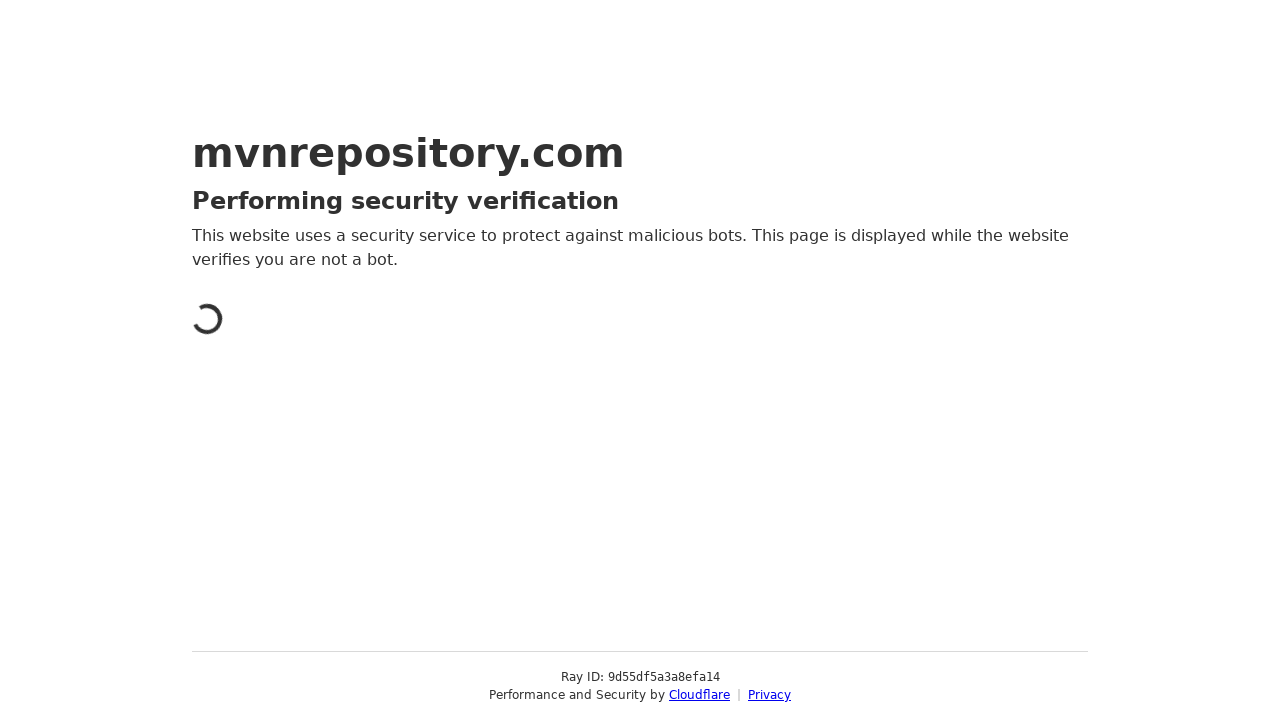

Scrolled down the page by 550 pixels using JavaScript execution
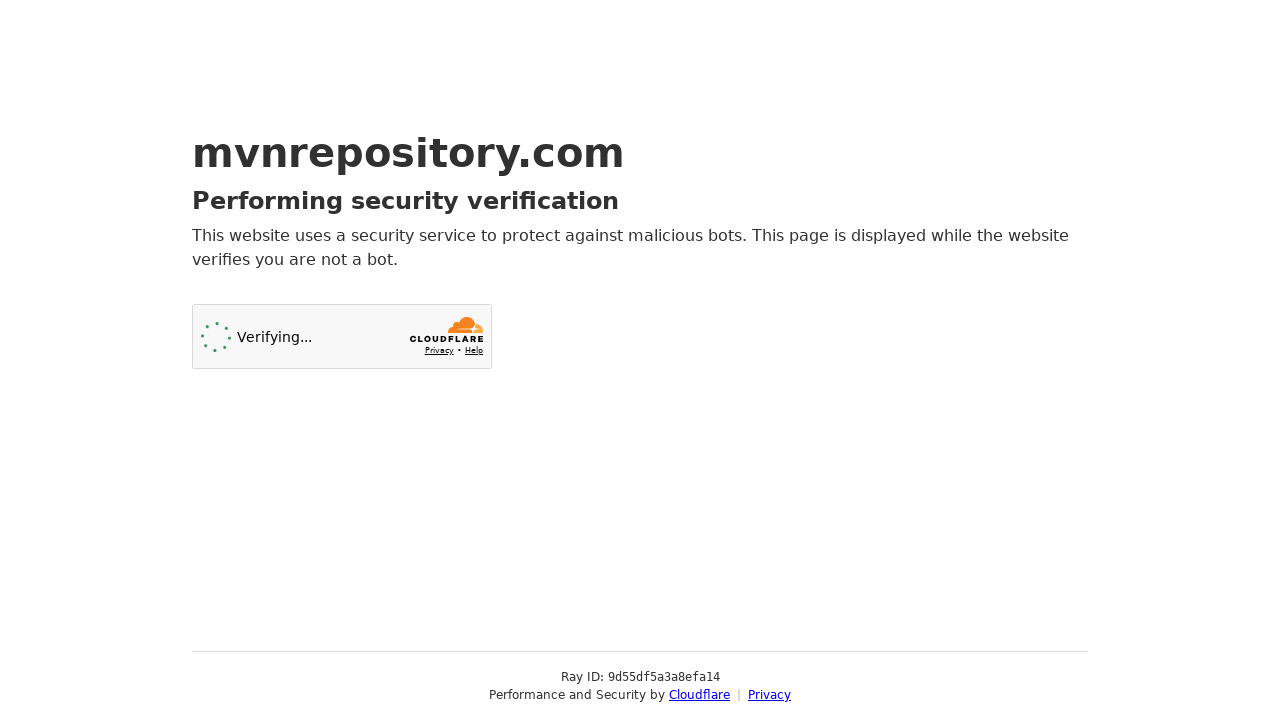

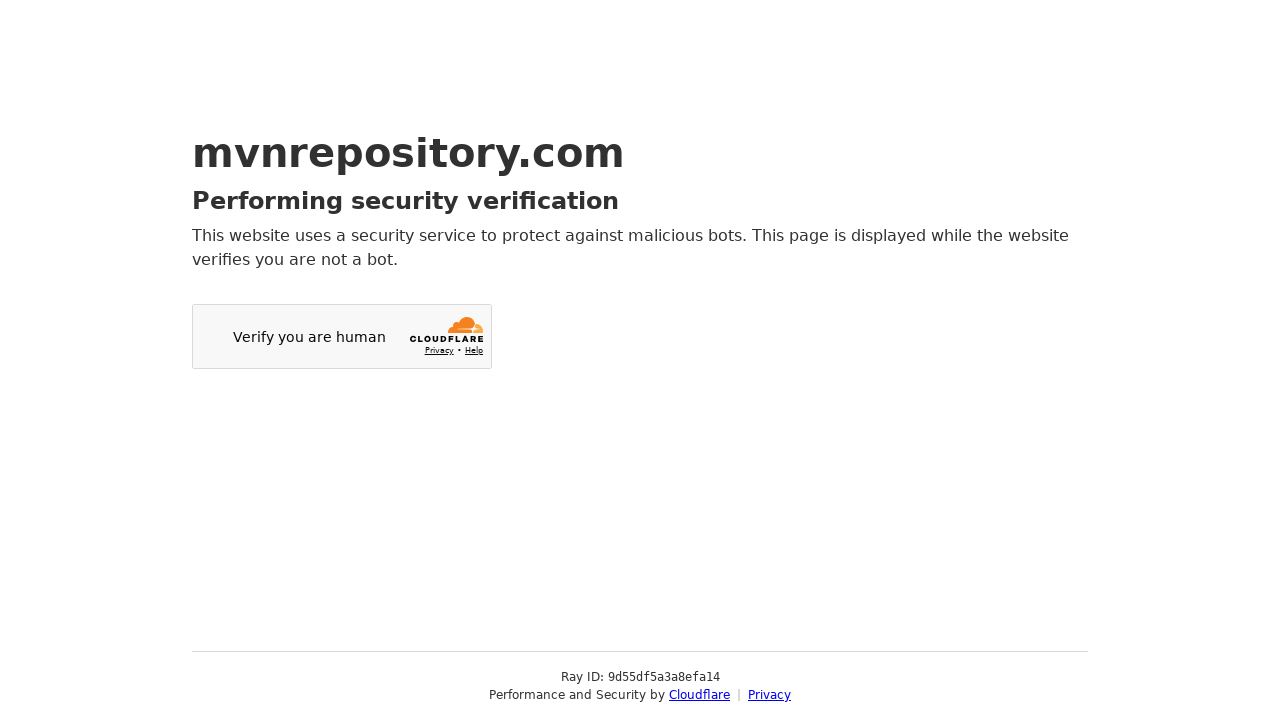